Tests a parking cost calculator by entering entry and exit times, calculating the cost, and verifying the displayed parking duration and fee

Starting URL: https://practice.expandtesting.com/webpark

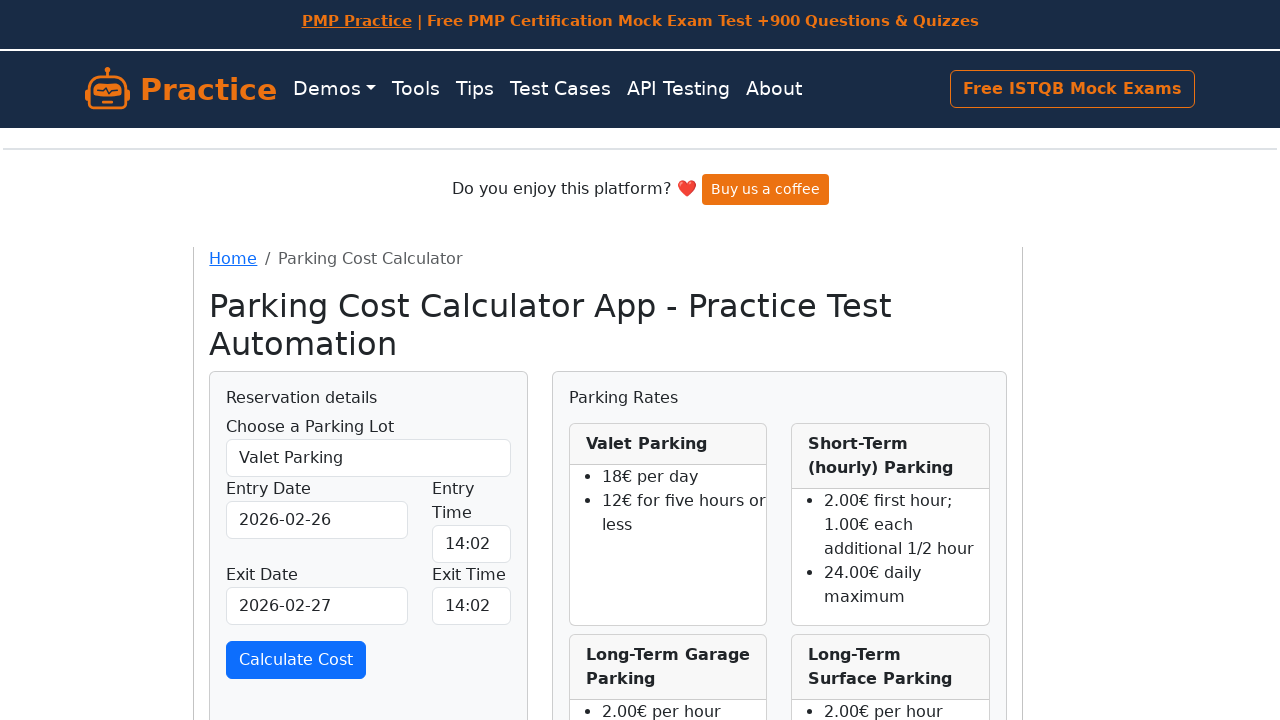

Cleared entry time input field on xpath=//input[@id='entryTime']
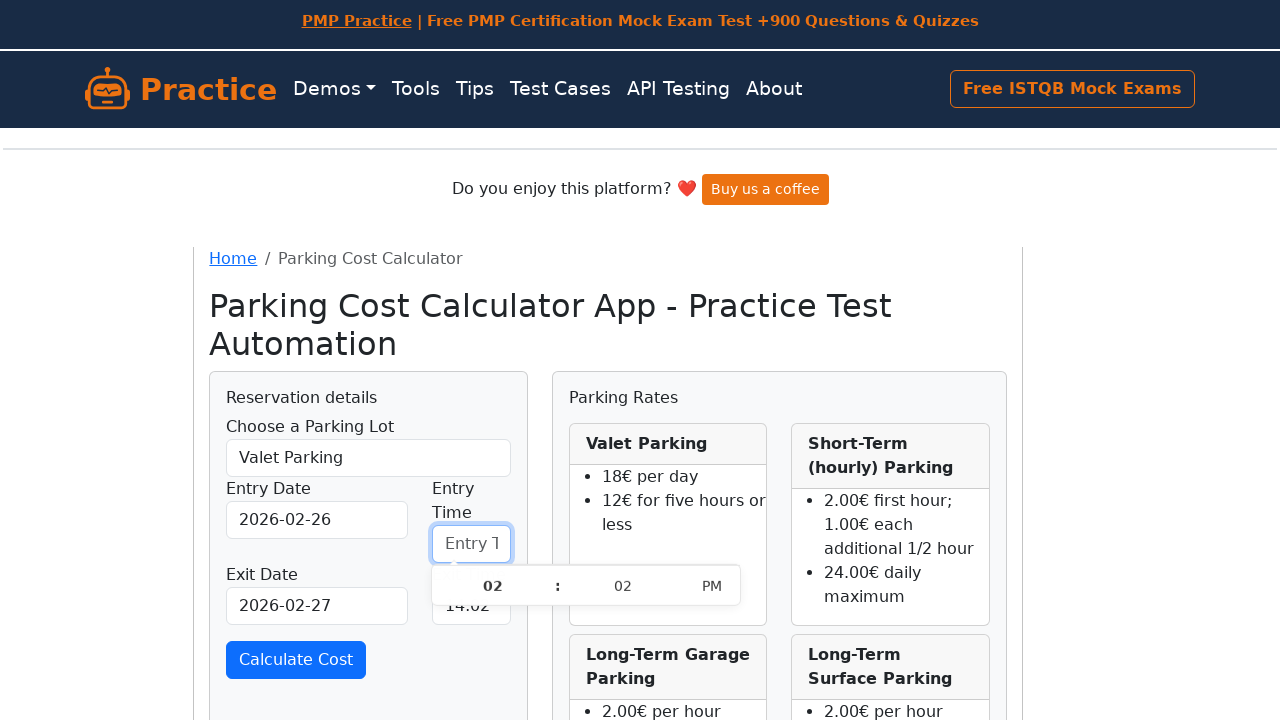

Filled entry time with 18:00 on //input[@id='entryTime']
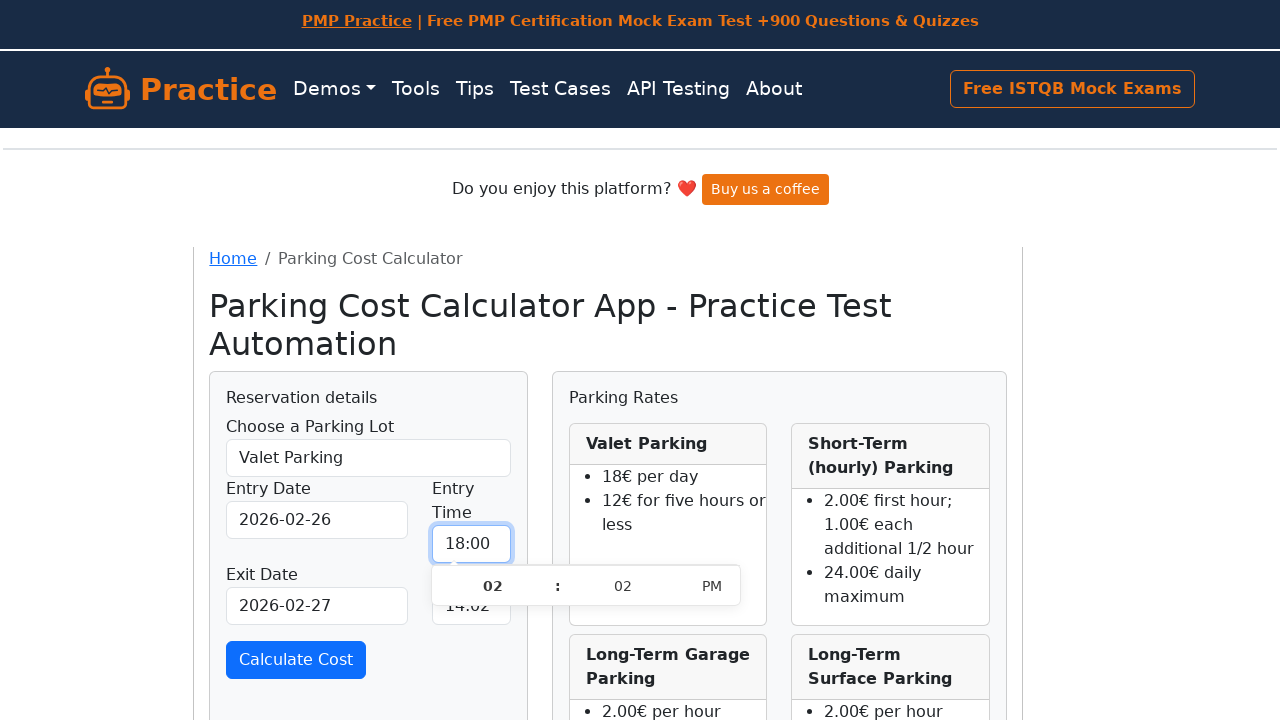

Cleared exit time input field on xpath=//input[@id='exitTime']
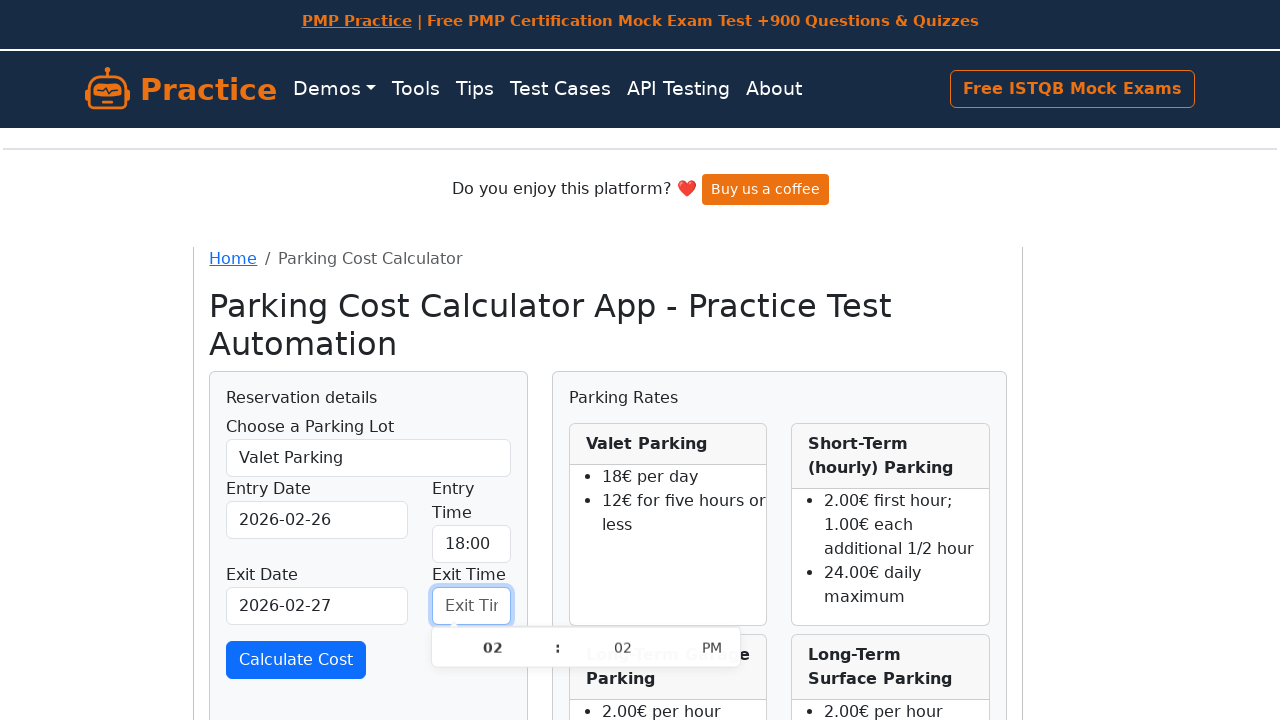

Filled exit time with 18:00 on //input[@id='exitTime']
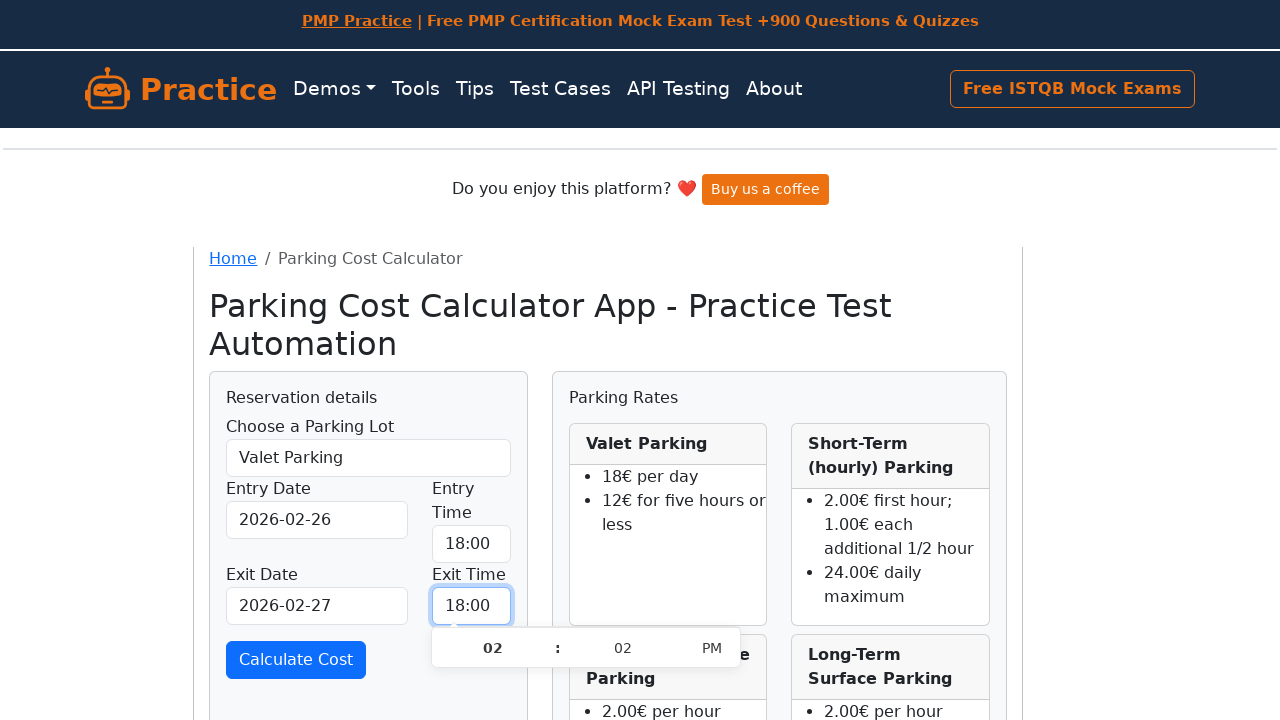

Clicked calculate cost button at (296, 660) on xpath=//button[@id='calculateCost']
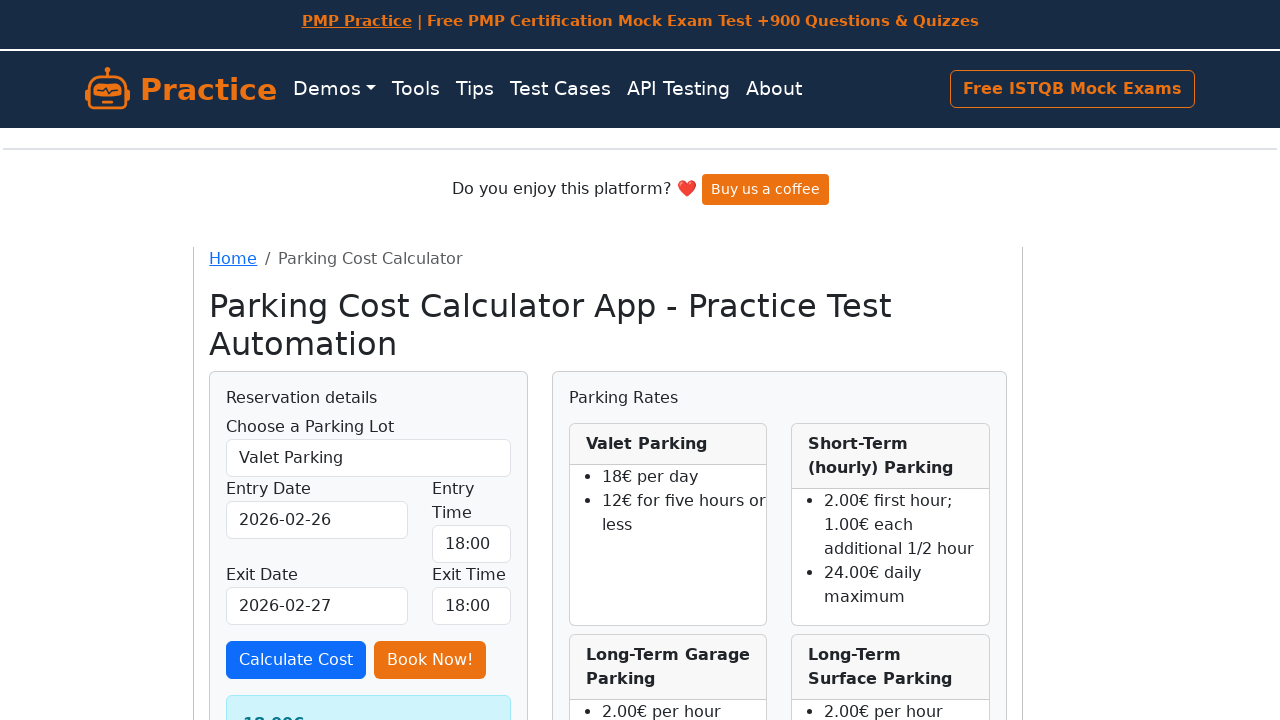

Waited for result value to appear
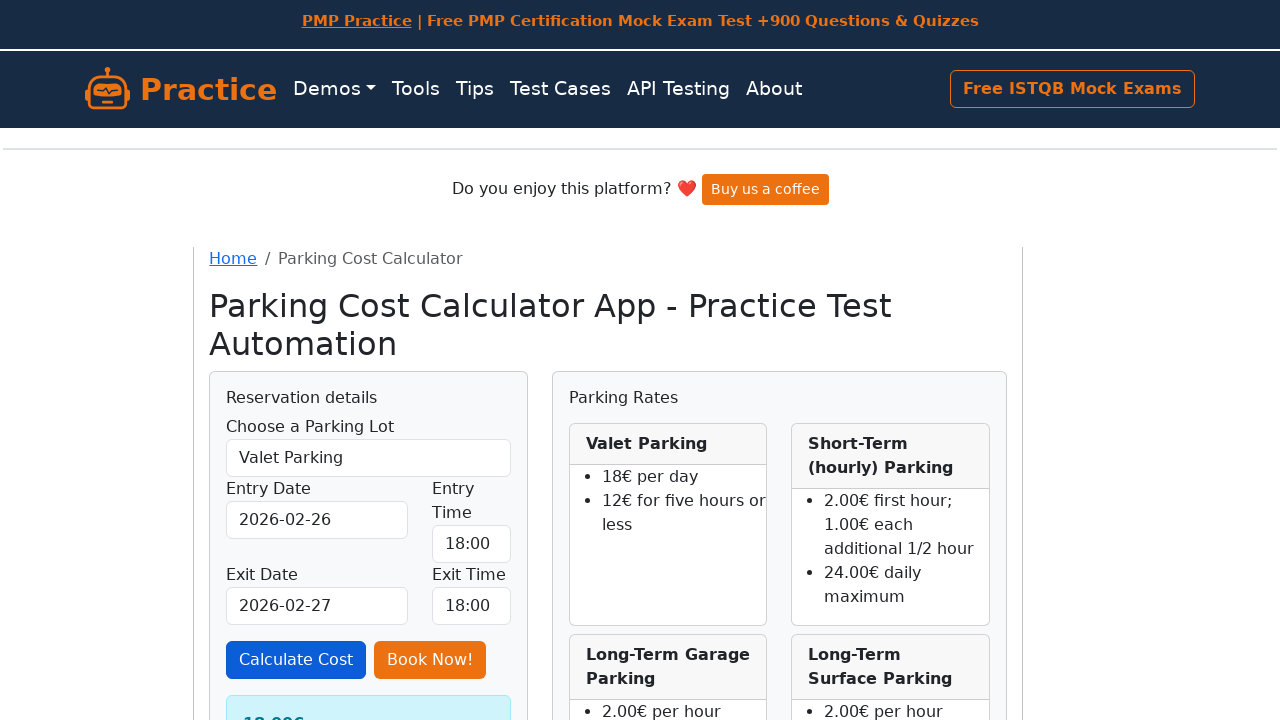

Verified calculated parking cost is 18.00€
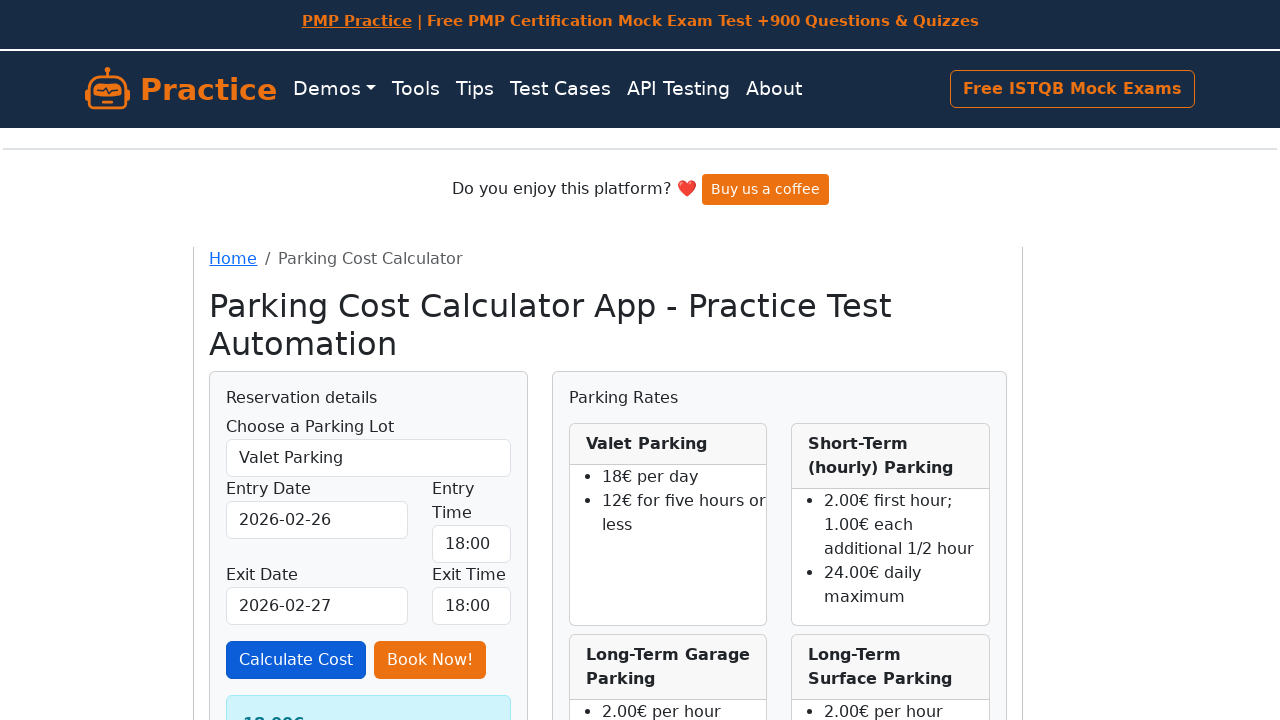

Verified parking duration is 1 Day(s), 0 Hour(s), 0 Minute(s)
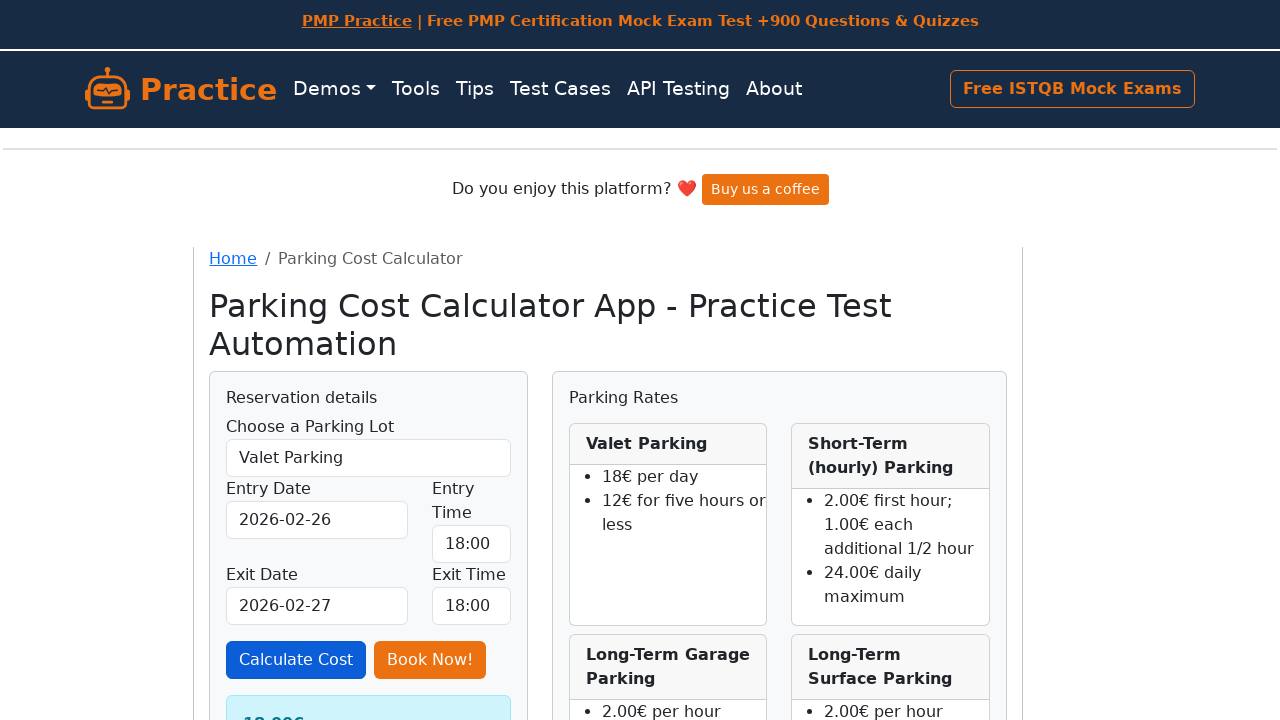

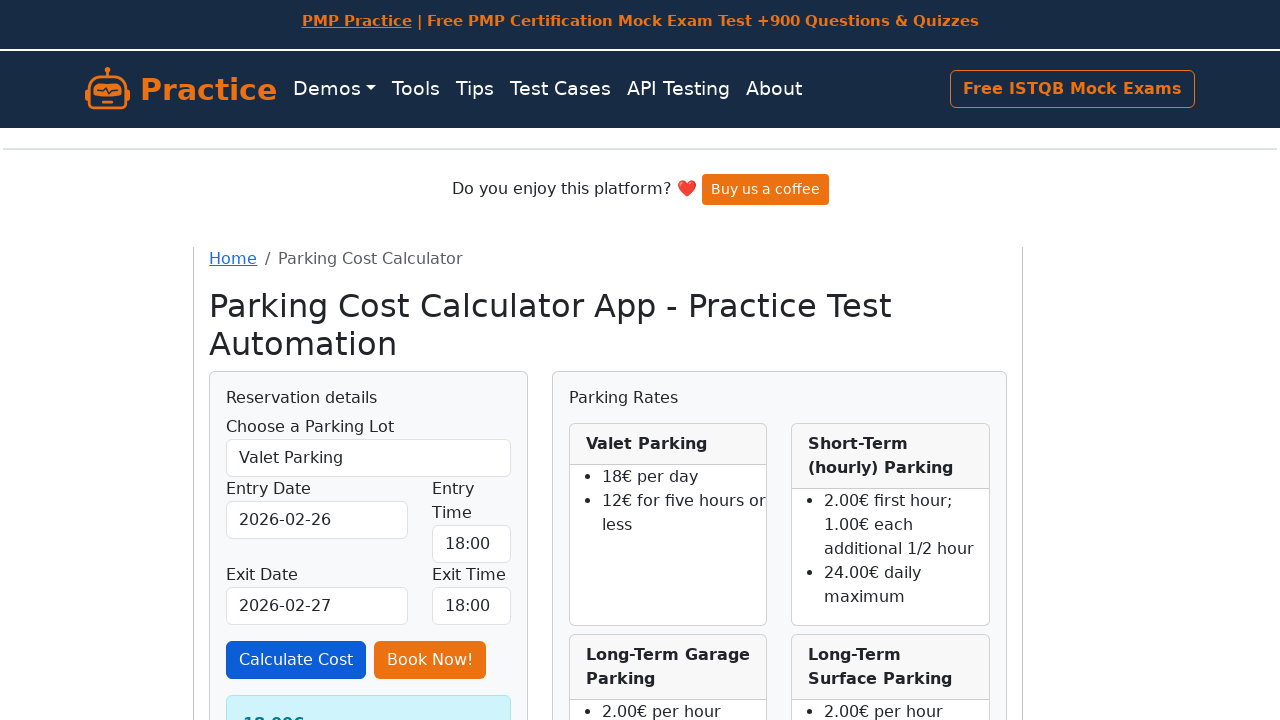